Tests tooltip functionality by hovering over an element to display its tooltip

Starting URL: https://seleniumpractise.blogspot.com/2019/09/bootstrap-tooltip-in-selenium.html

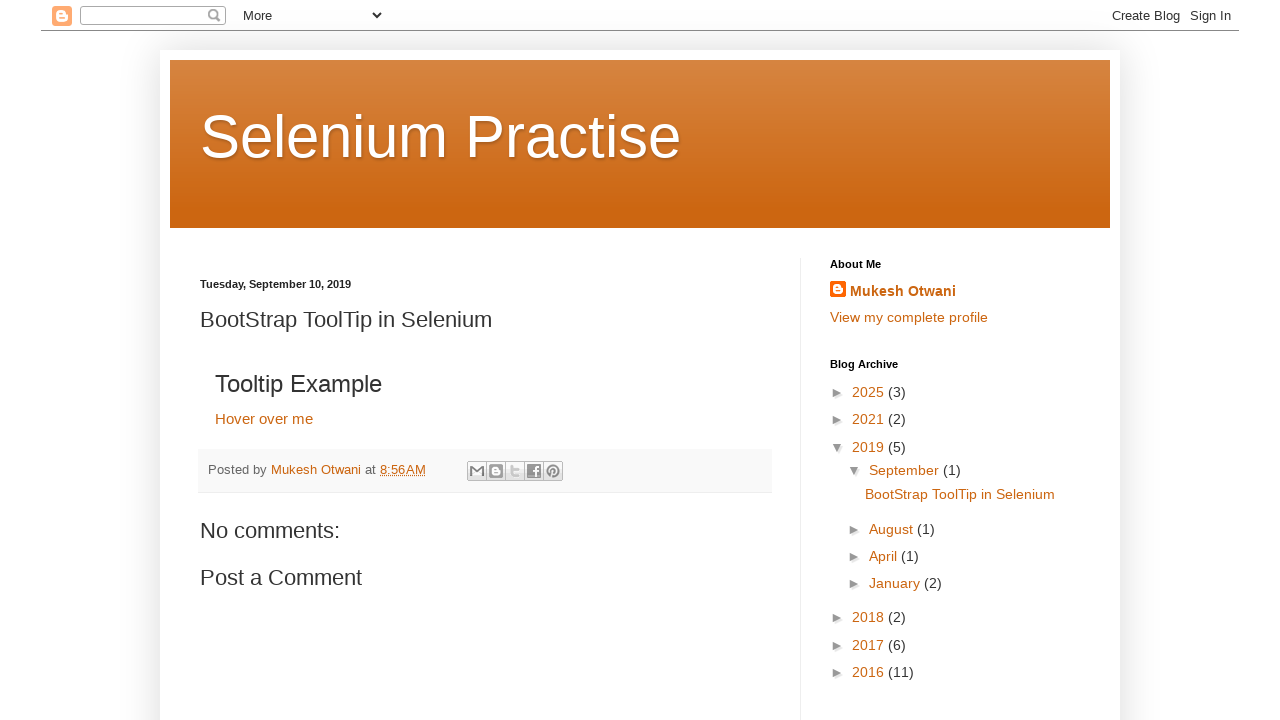

Located tooltip button element with text 'Hover over me'
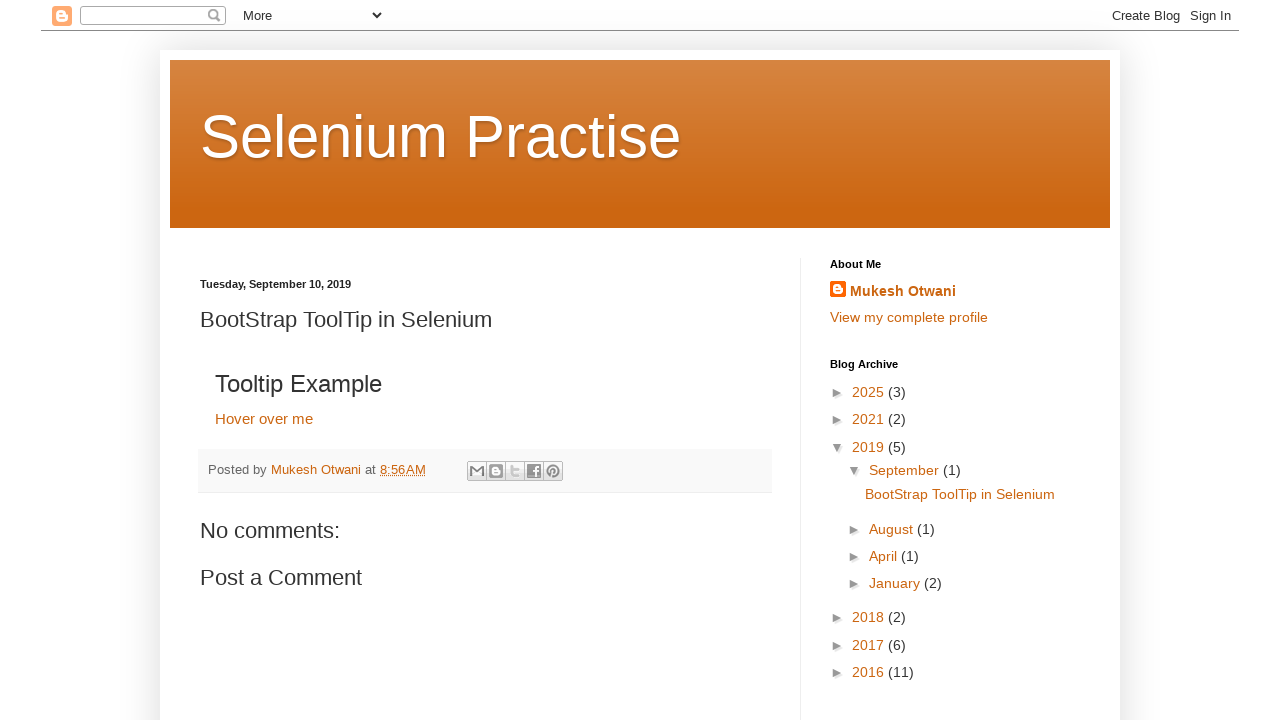

Hovered over tooltip button to trigger tooltip display at (264, 418) on a:text('Hover over me')
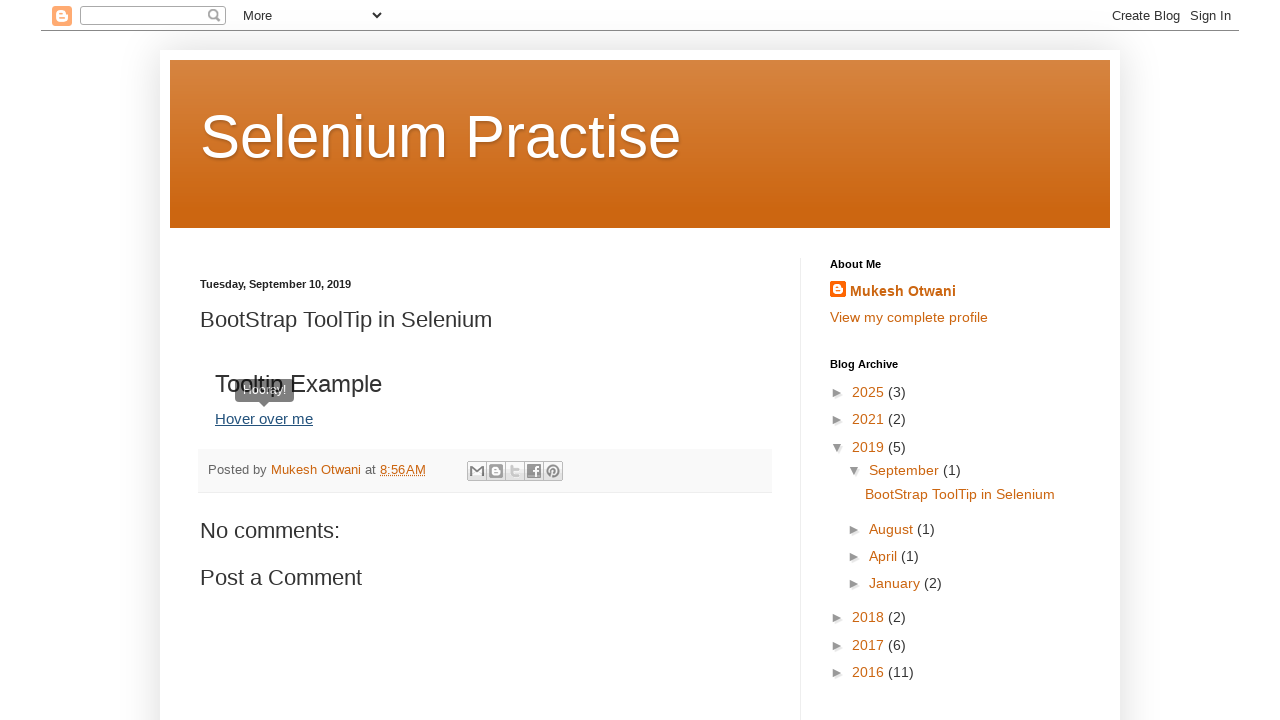

Waited 500ms for tooltip animation to complete
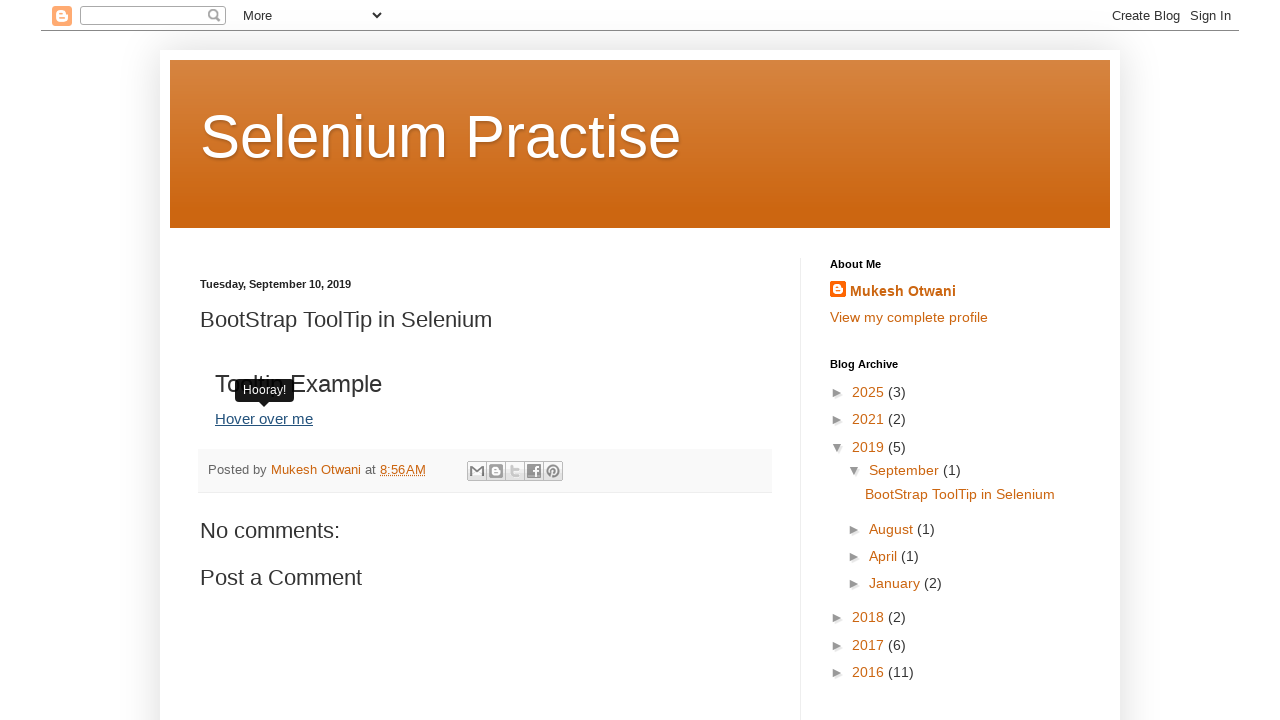

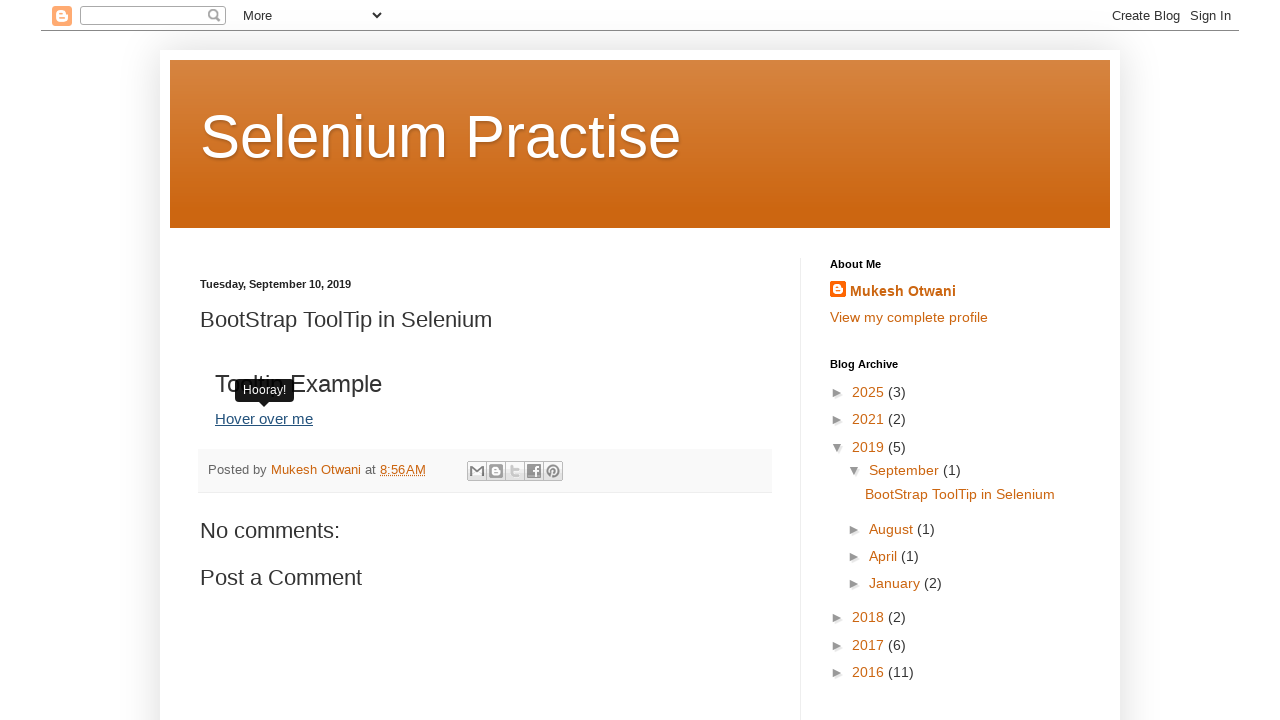